Tests drag and drop functionality by dragging a source element and dropping it onto a target element within an iframe on the jQuery UI demo page.

Starting URL: https://jqueryui.com/droppable/

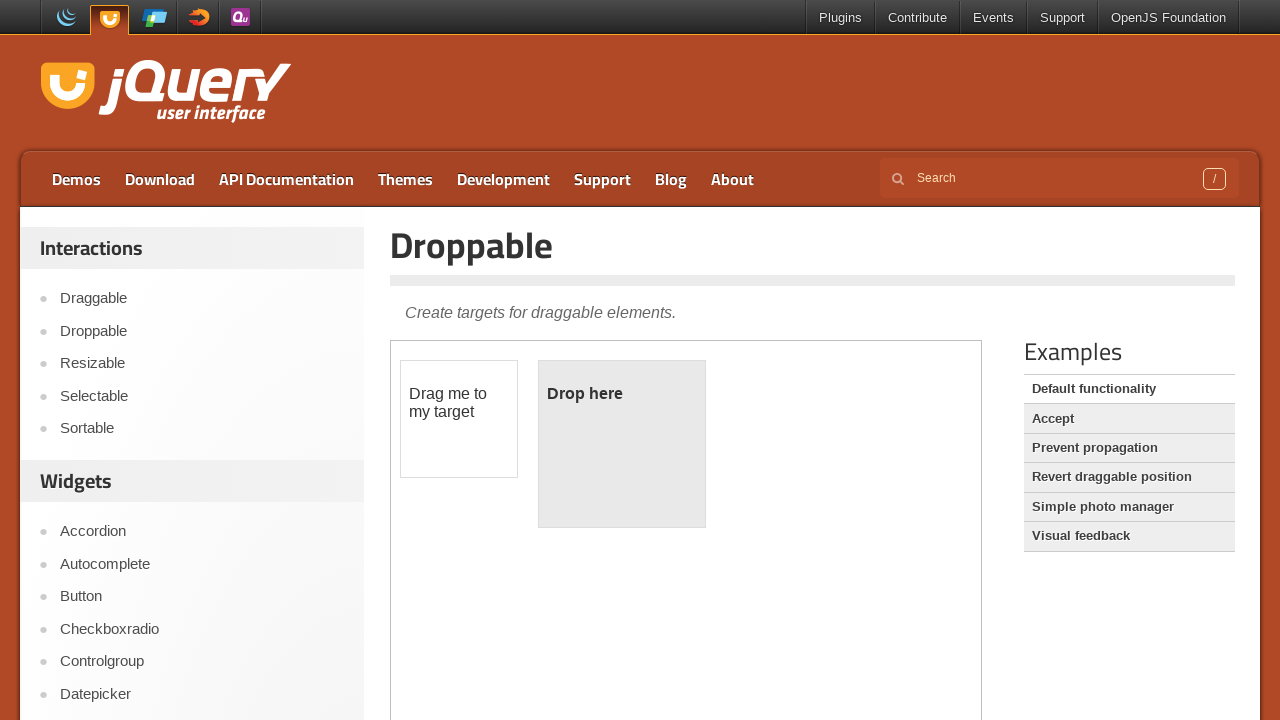

Located the demo iframe containing drag and drop elements
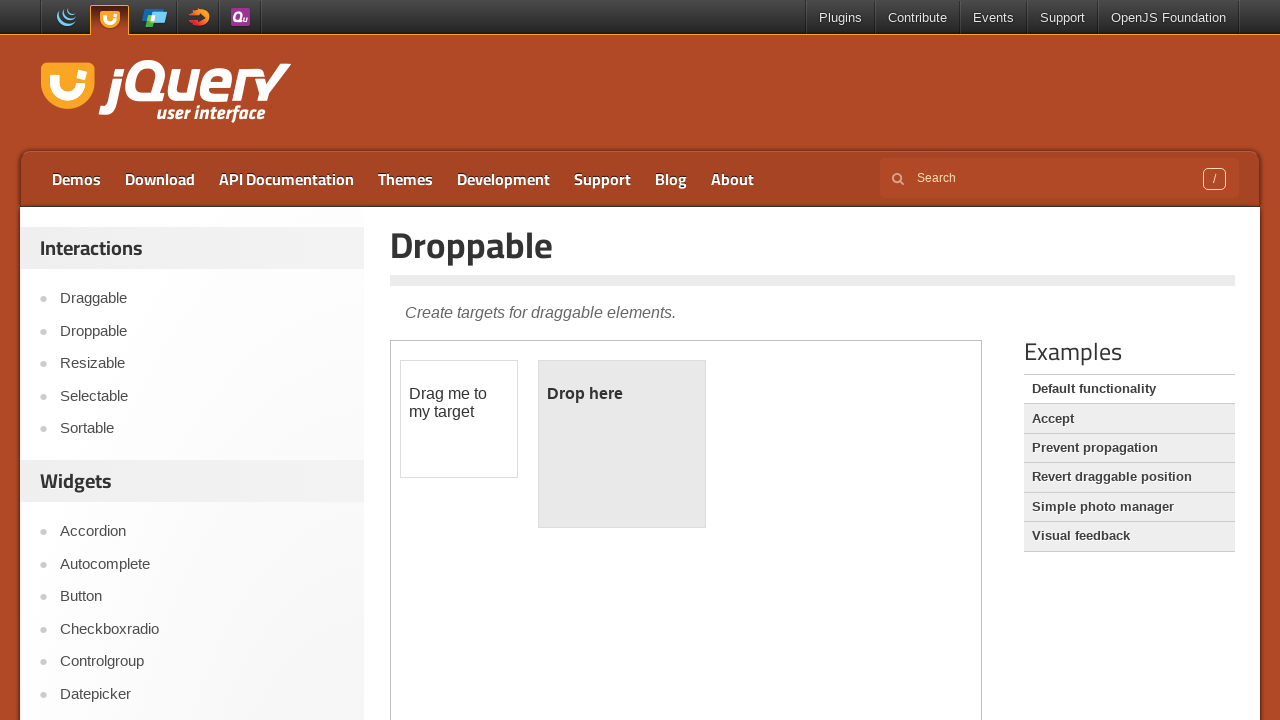

Located the draggable source element
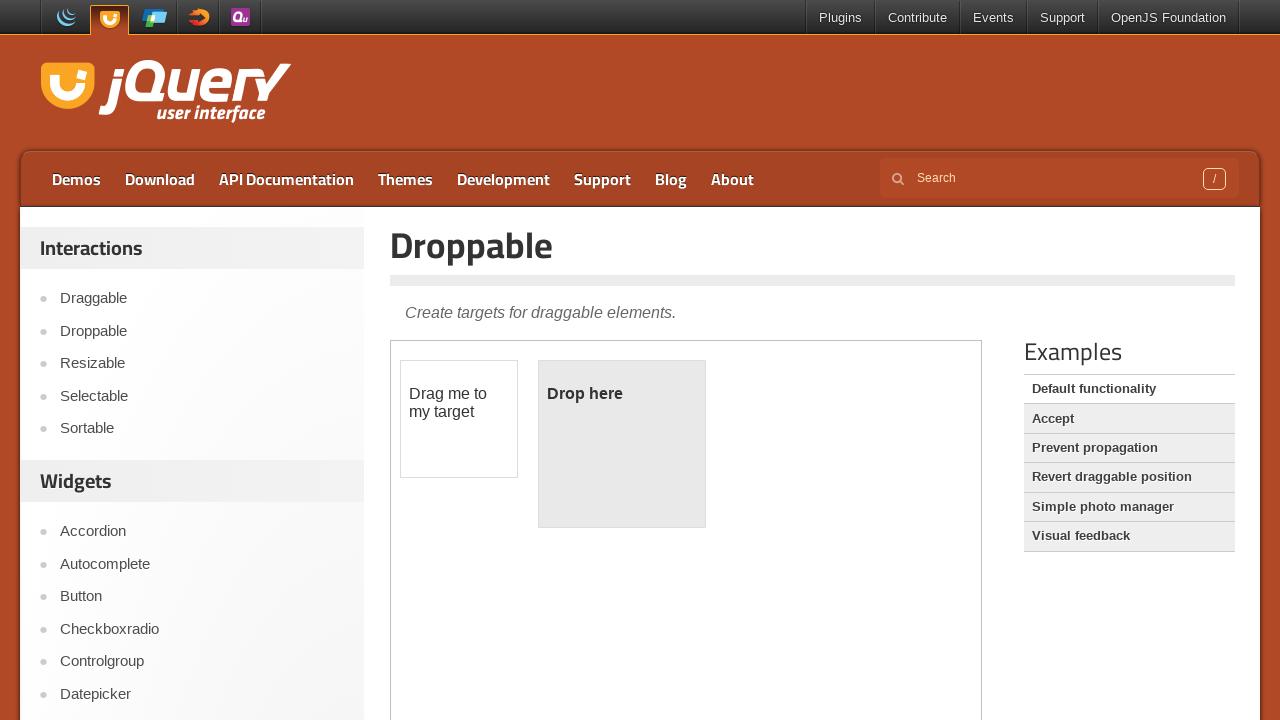

Located the droppable target element
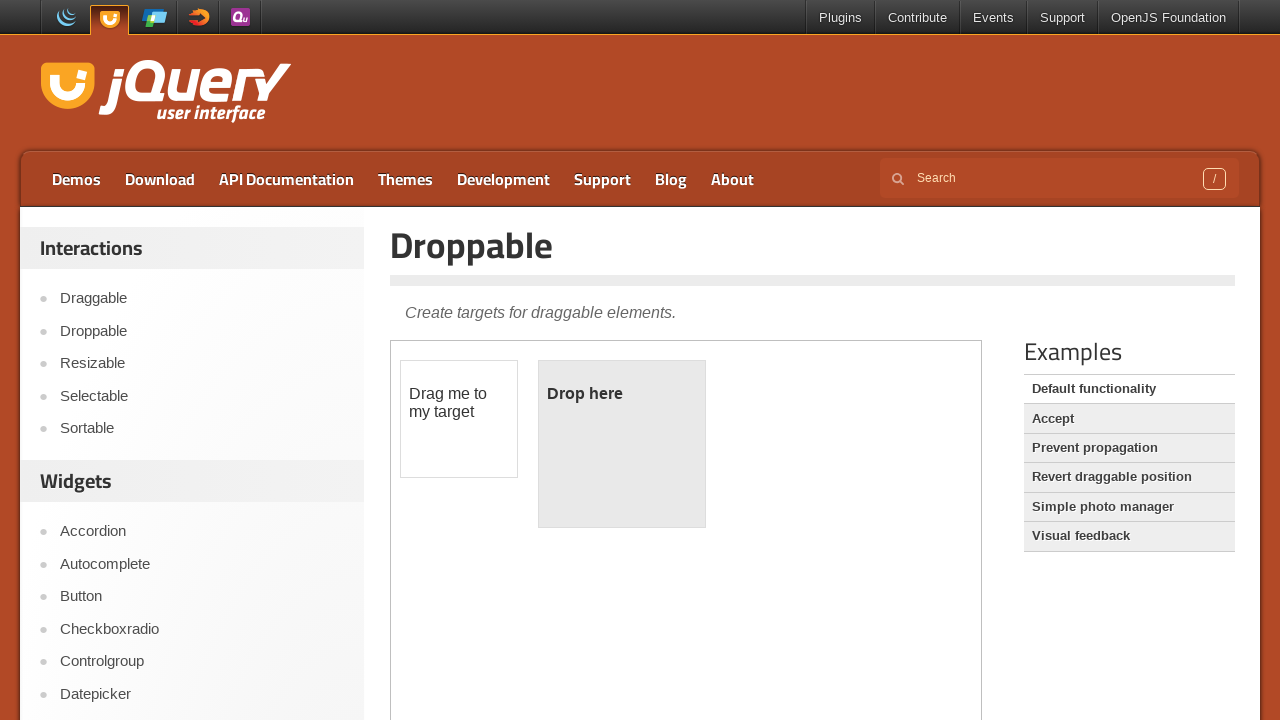

Dragged the source element and dropped it onto the target element at (622, 444)
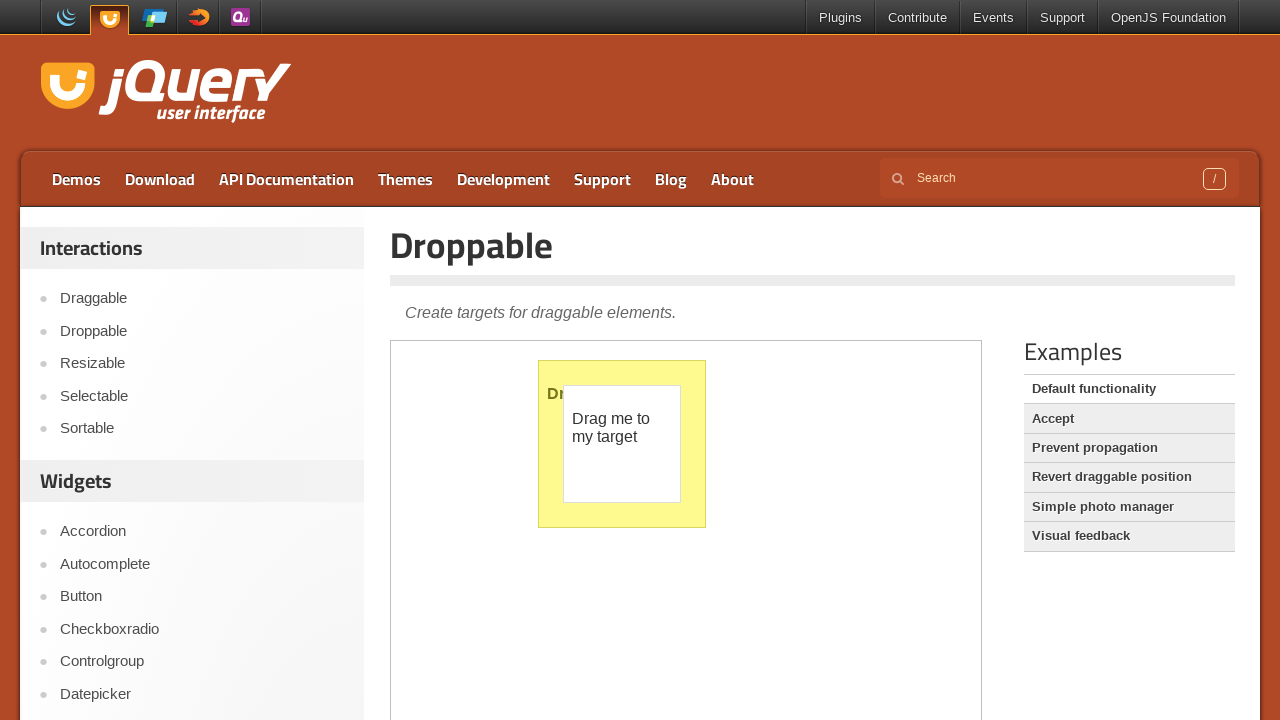

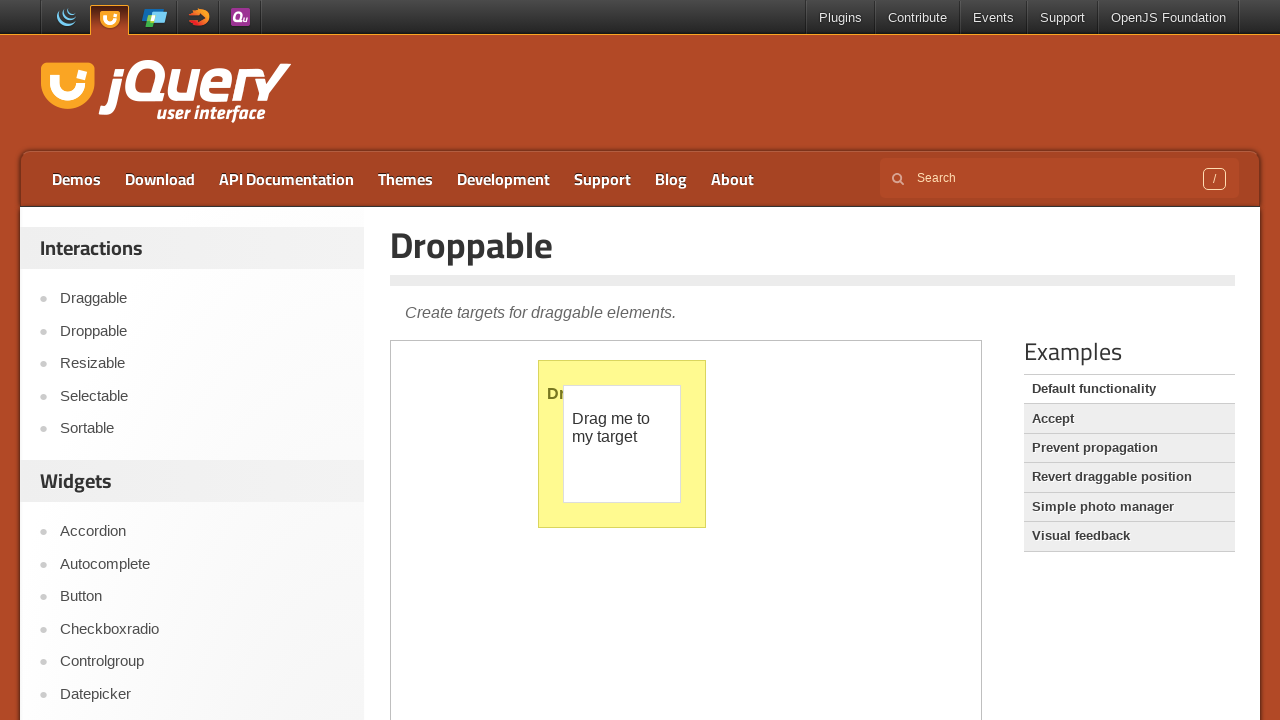